Tests drag and drop functionality by dragging a draggable element and dropping it onto a droppable target element on the jQuery UI demo page

Starting URL: https://jqueryui.com/resources/demos/droppable/default.html

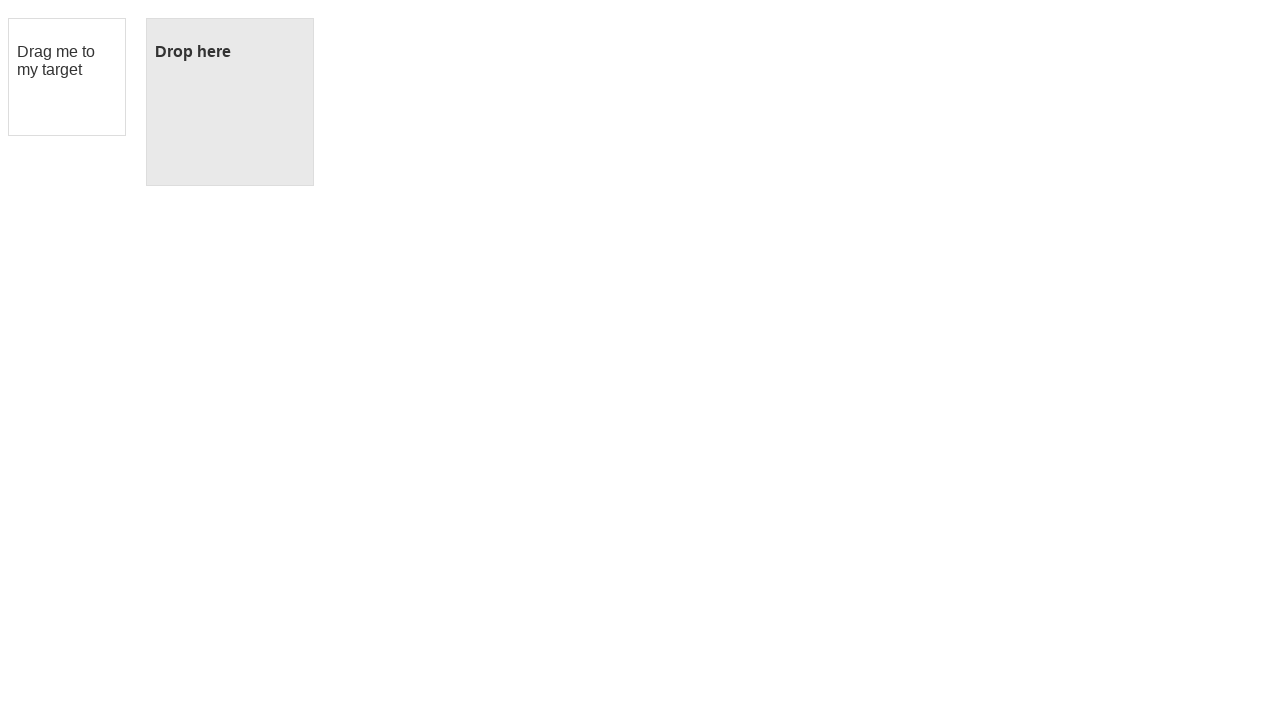

Located draggable element with id 'draggable'
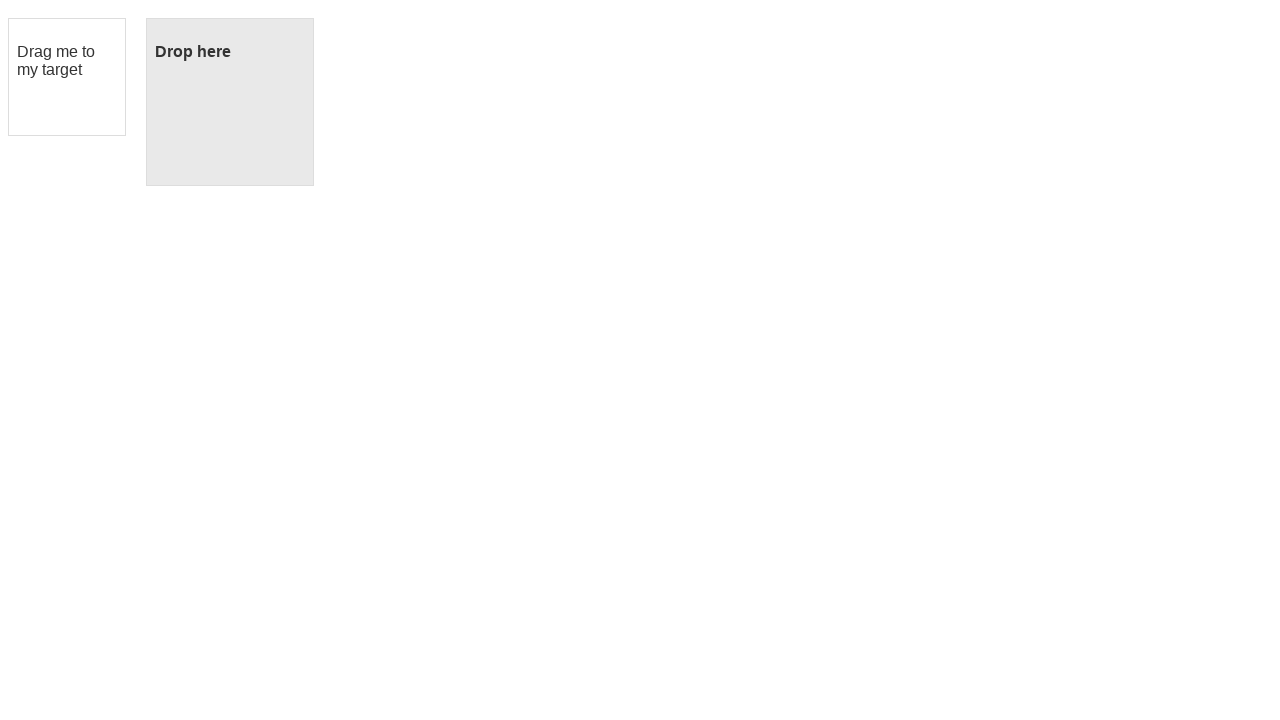

Located droppable target element with id 'droppable'
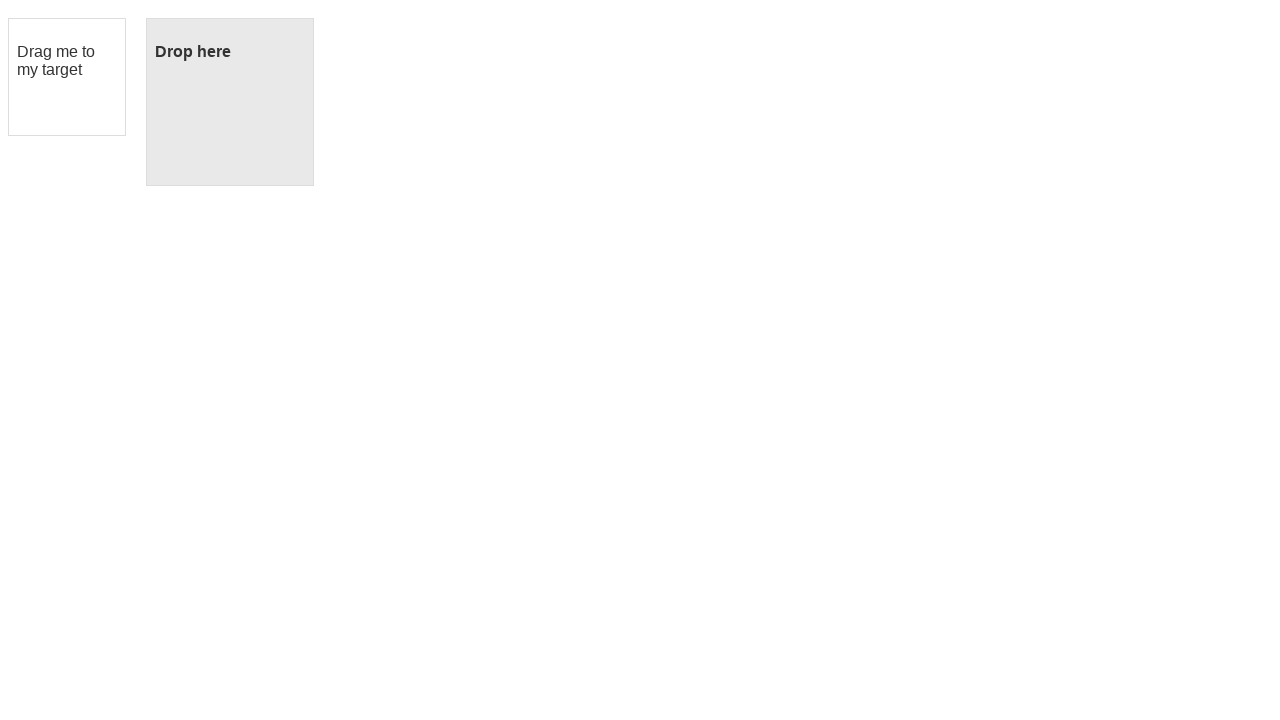

Dragged and dropped the draggable element onto the droppable target at (230, 102)
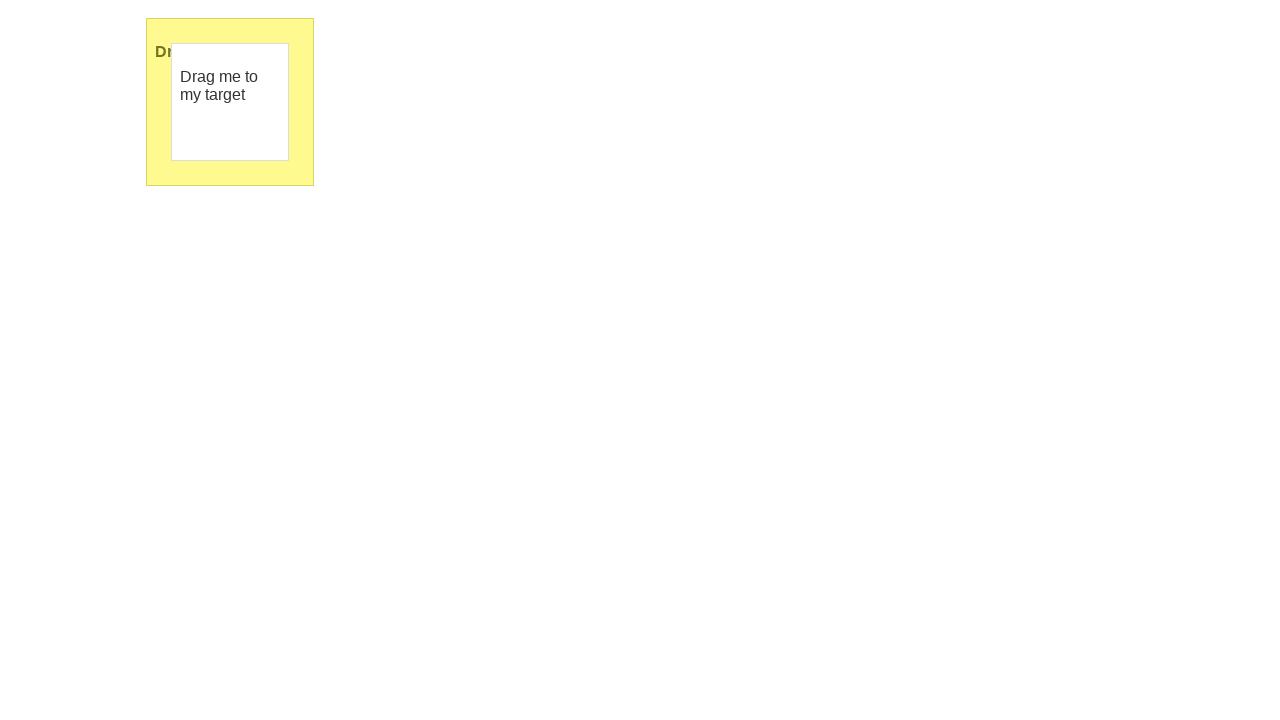

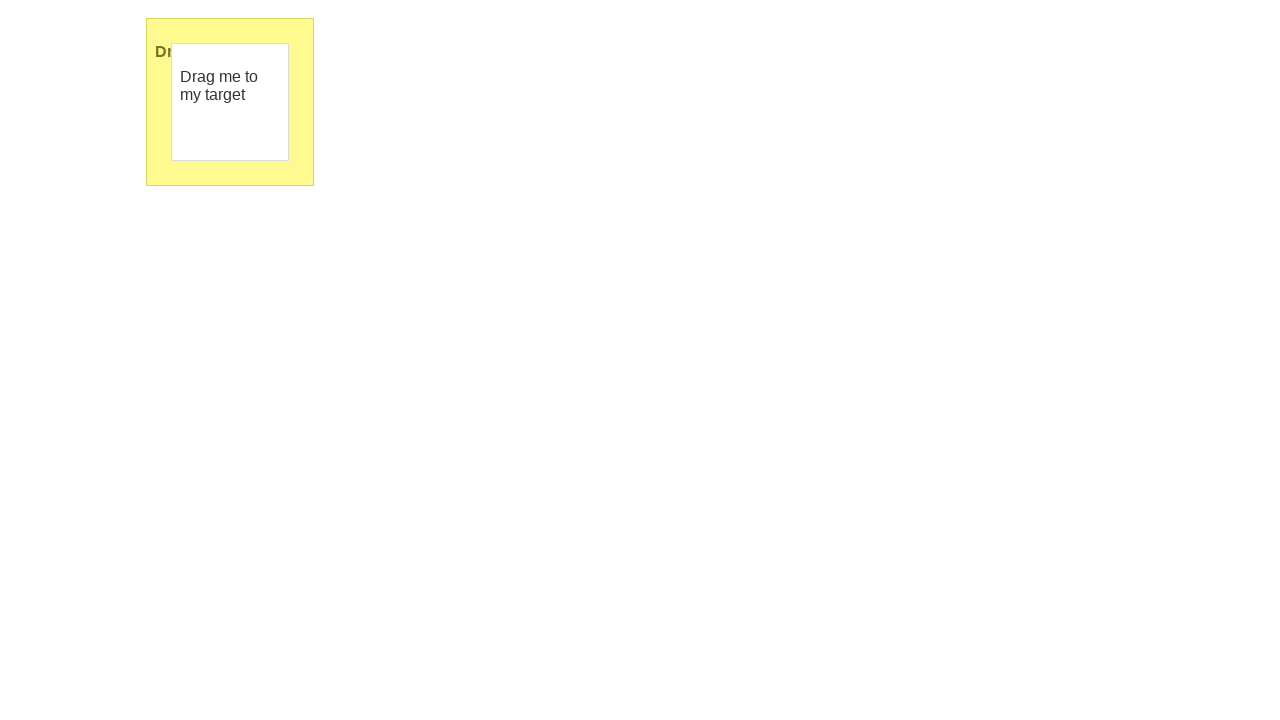